Tests new user account registration on OpenCart by navigating to the registration page, filling in personal details (first name, last name, email, telephone, password), agreeing to terms, and submitting the form to create a new account.

Starting URL: https://naveenautomationlabs.com/opencart/

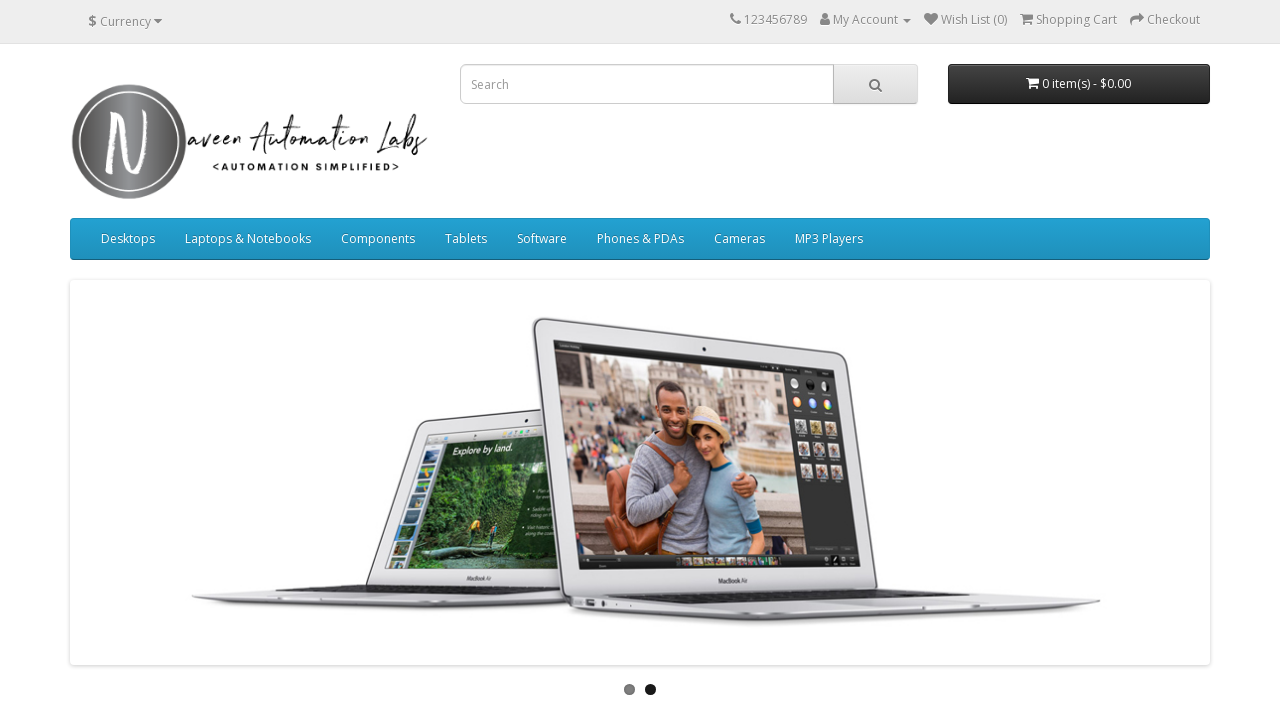

Clicked on My Account dropdown menu at (866, 20) on xpath=//span[normalize-space()='My Account']
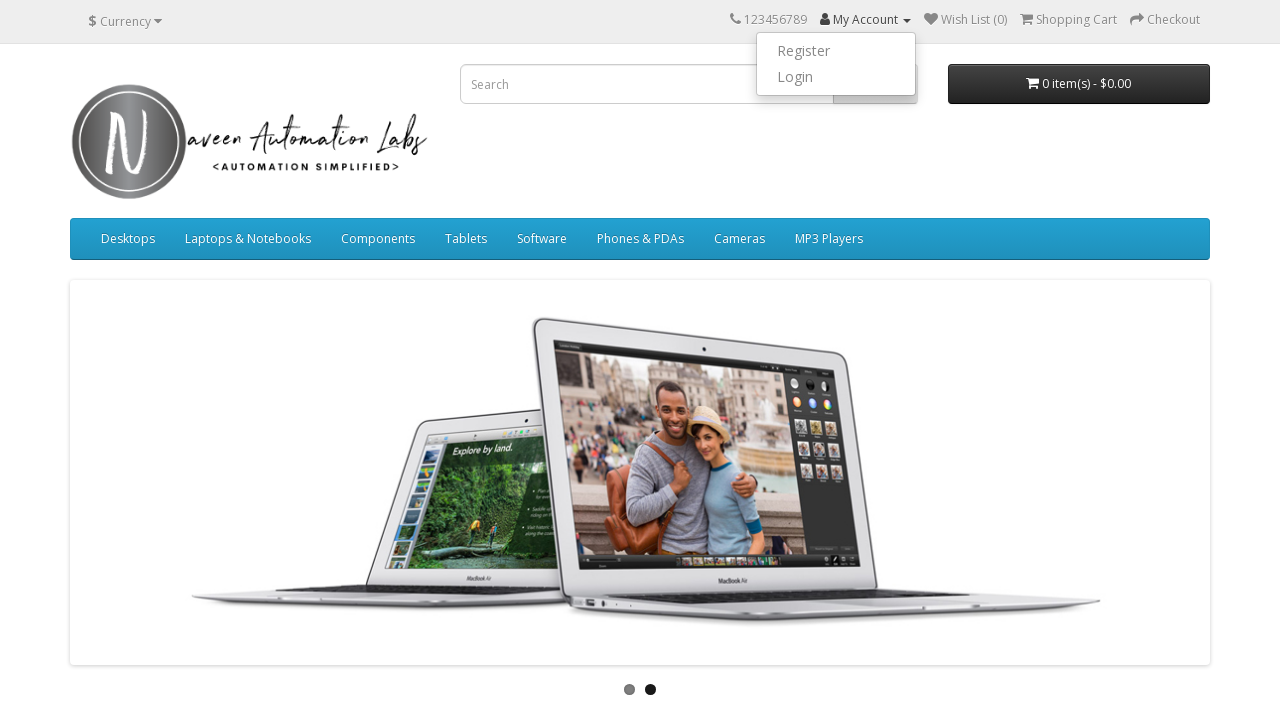

Clicked on Register link to navigate to registration page at (836, 51) on xpath=//a[normalize-space()='Register']
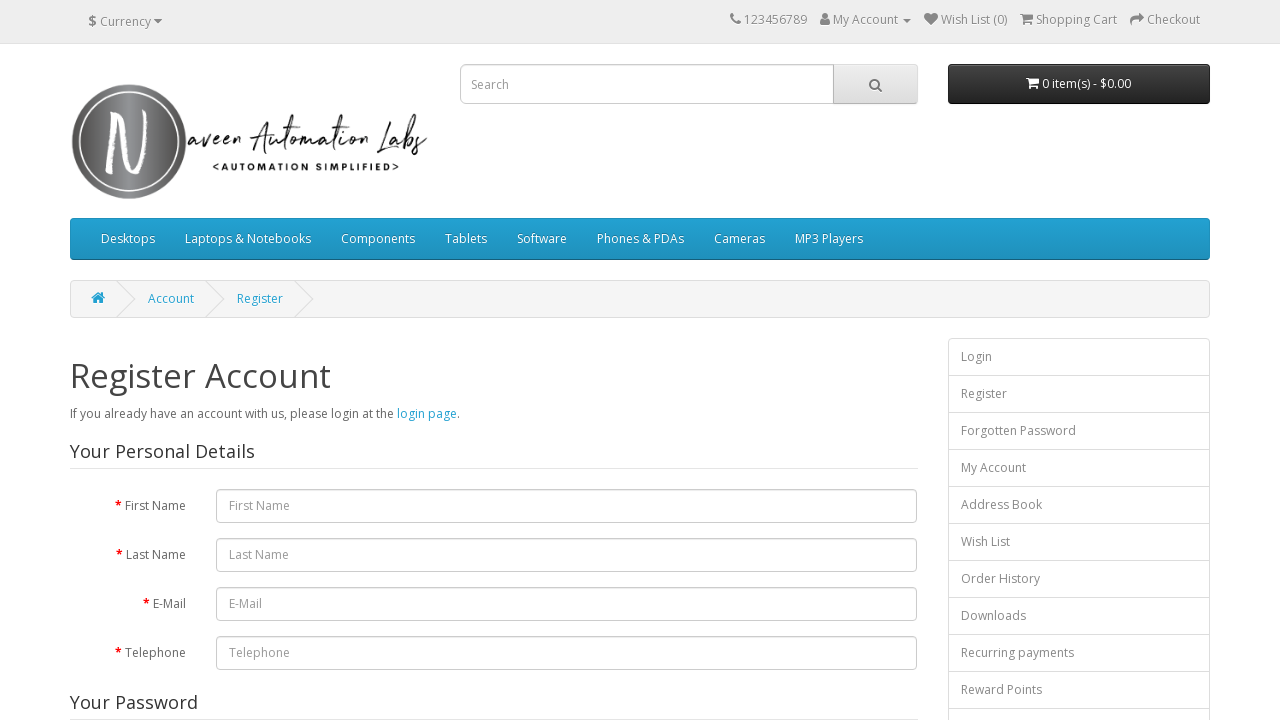

Filled in first name field with 'Michael' on #input-firstname
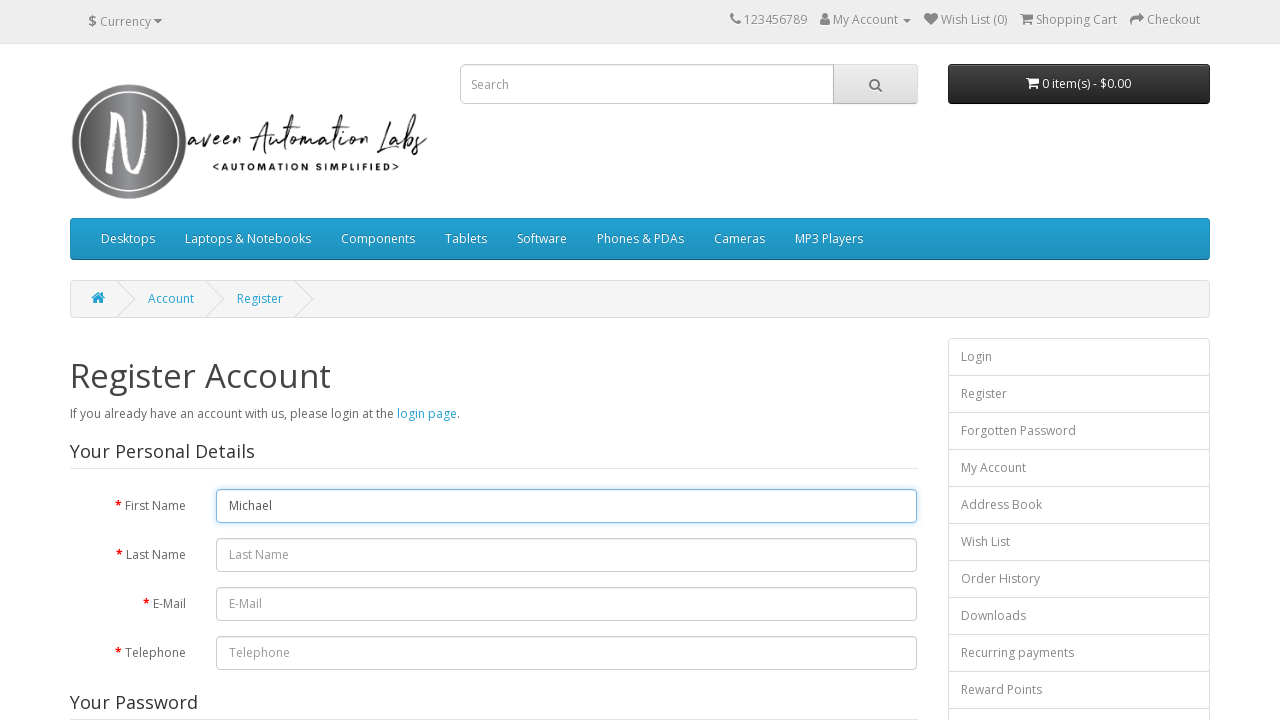

Filled in last name field with 'Thompson' on #input-lastname
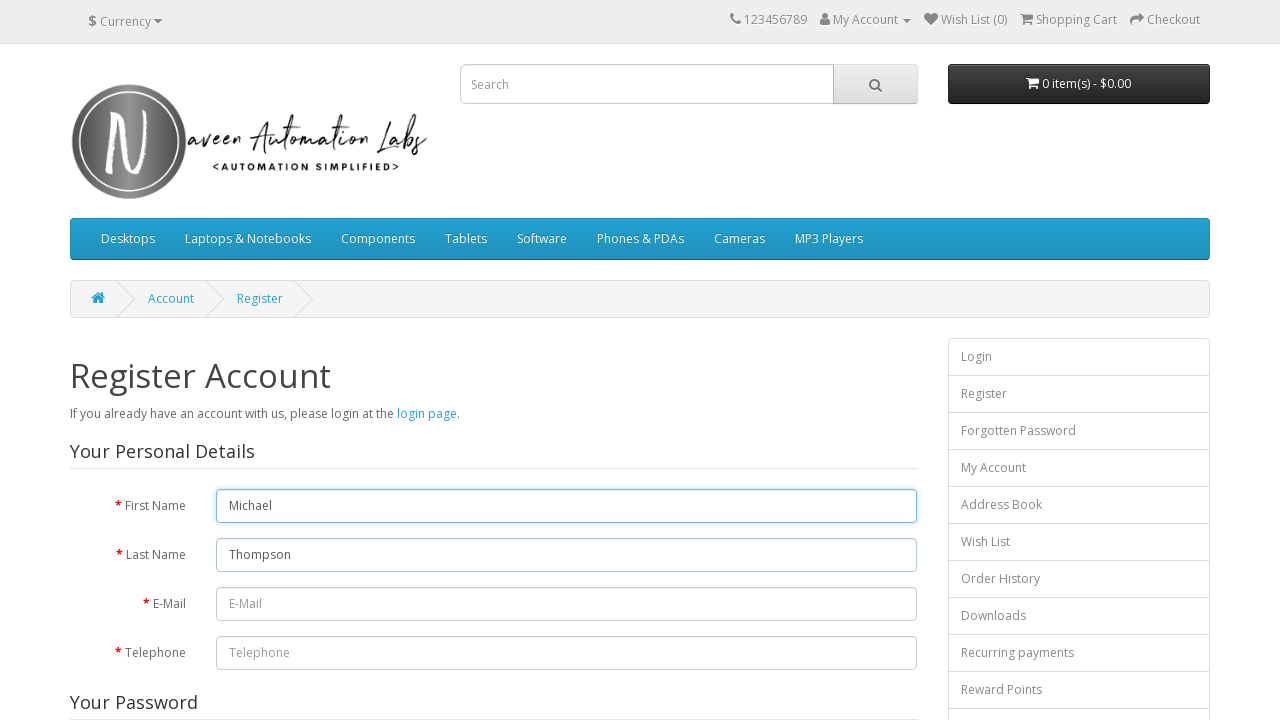

Filled in email field with 'mthompson7842@testmail.com' on #input-email
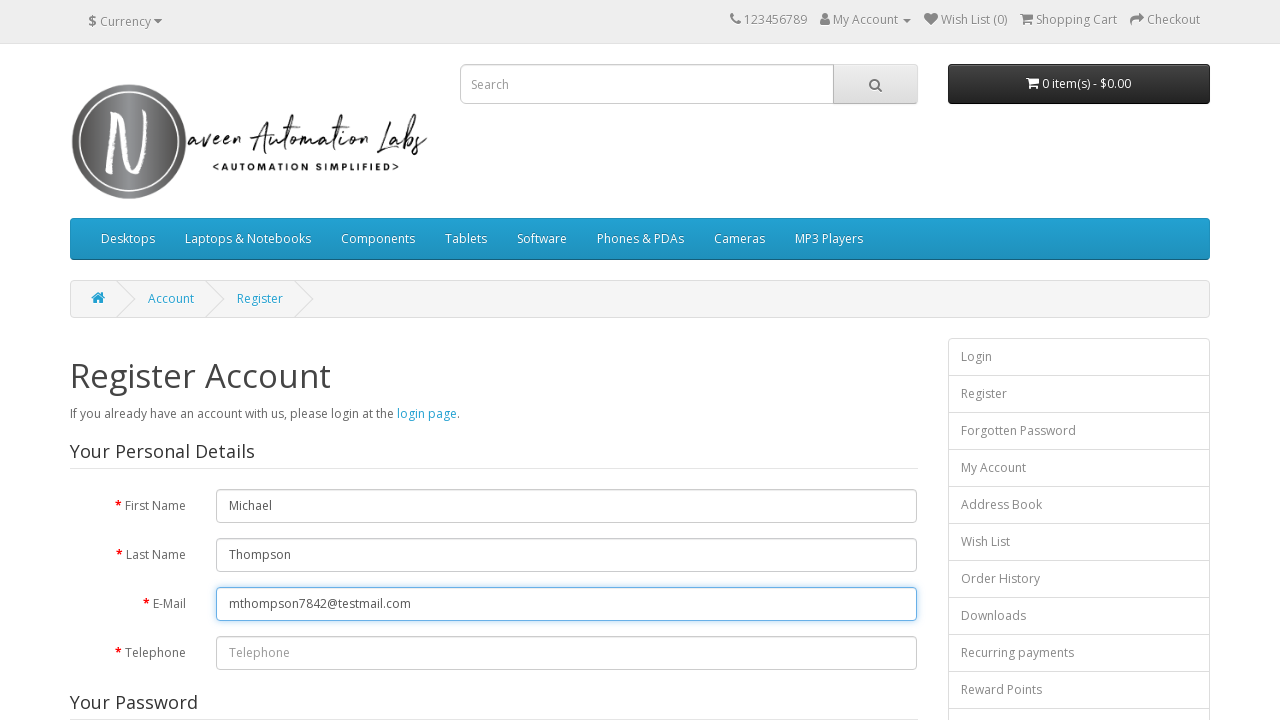

Filled in telephone field with '5551234567' on #input-telephone
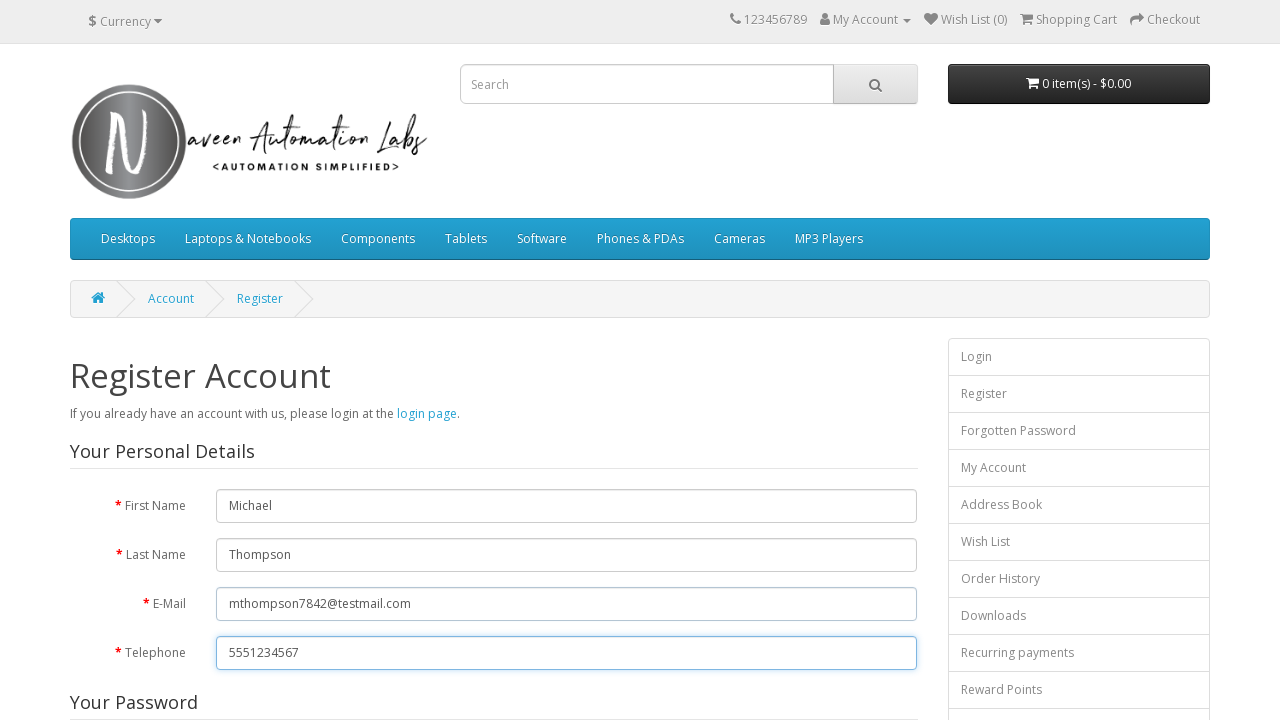

Filled in password field with 'SecurePass789' on #input-password
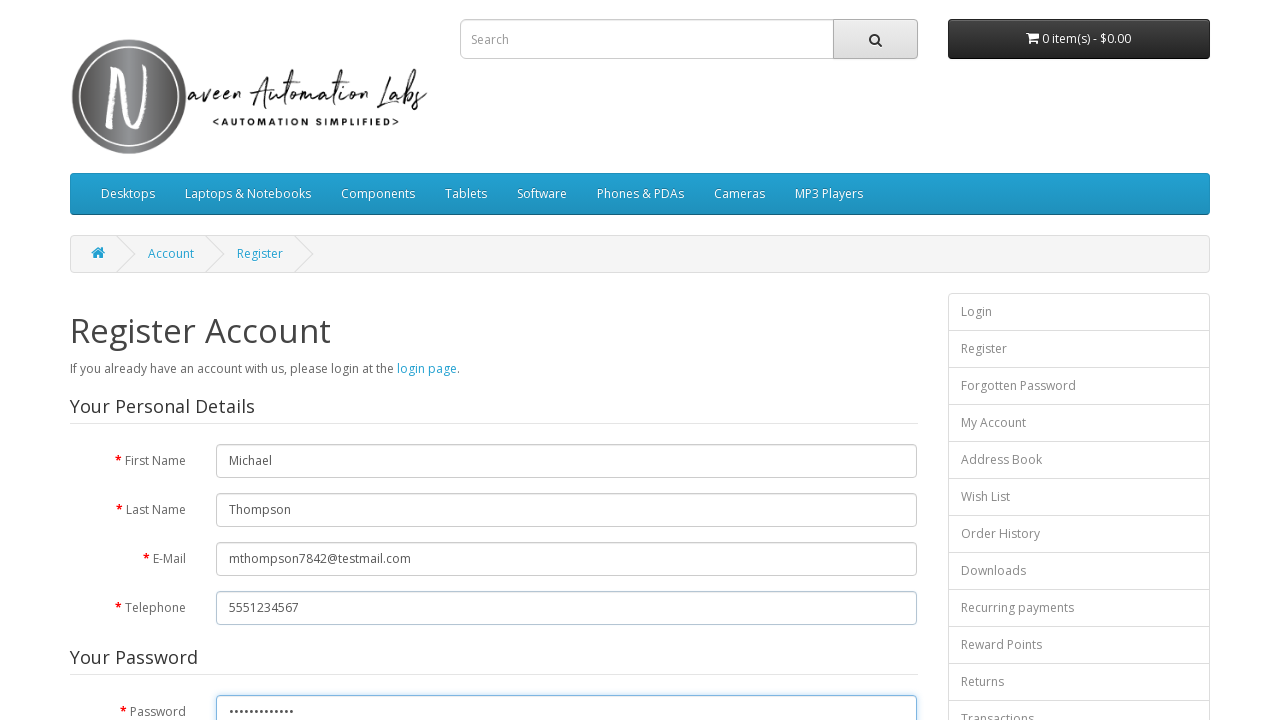

Filled in password confirmation field with 'SecurePass789' on #input-confirm
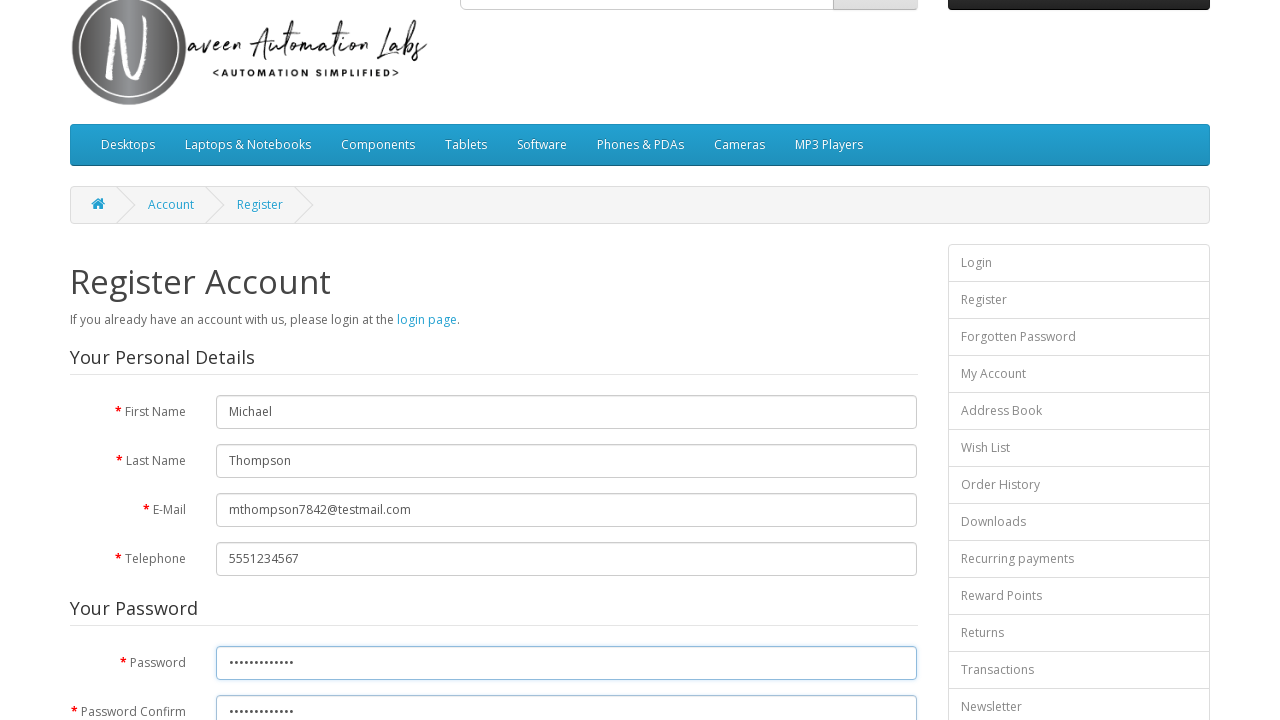

Checked the agree to terms and conditions checkbox at (825, 424) on input[name='agree']
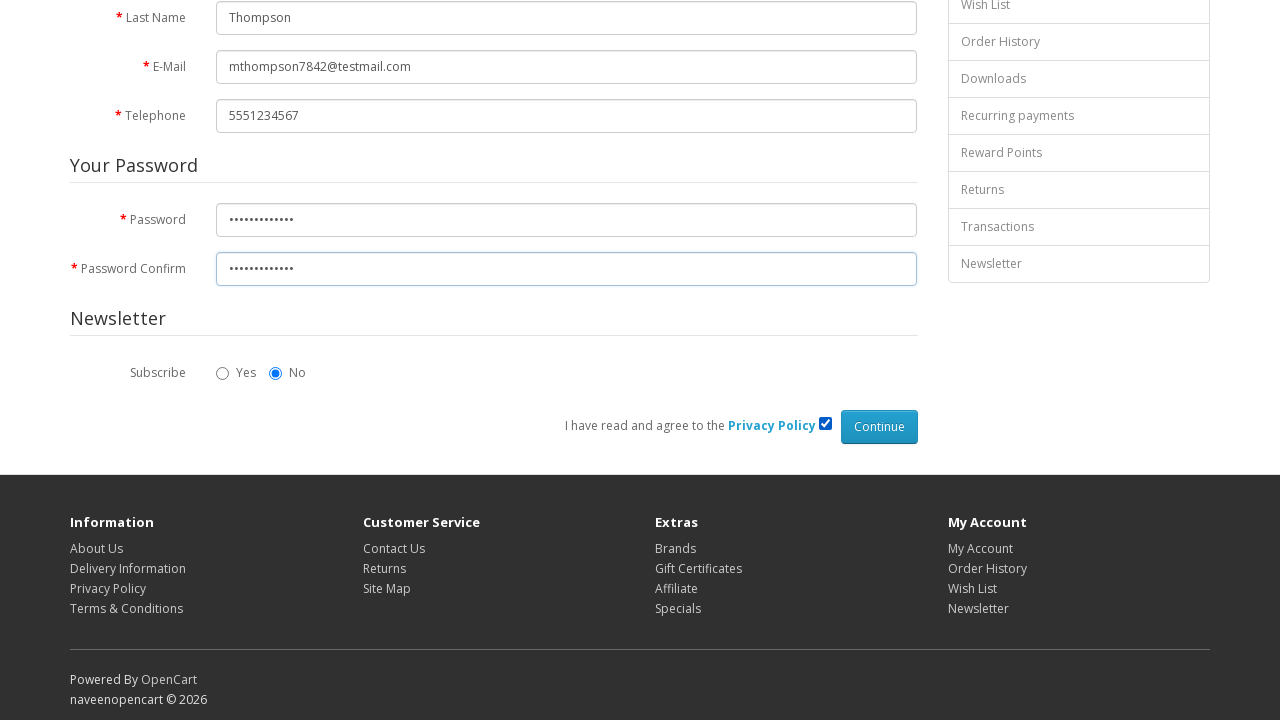

Clicked Continue button to submit registration form at (879, 427) on input[value='Continue']
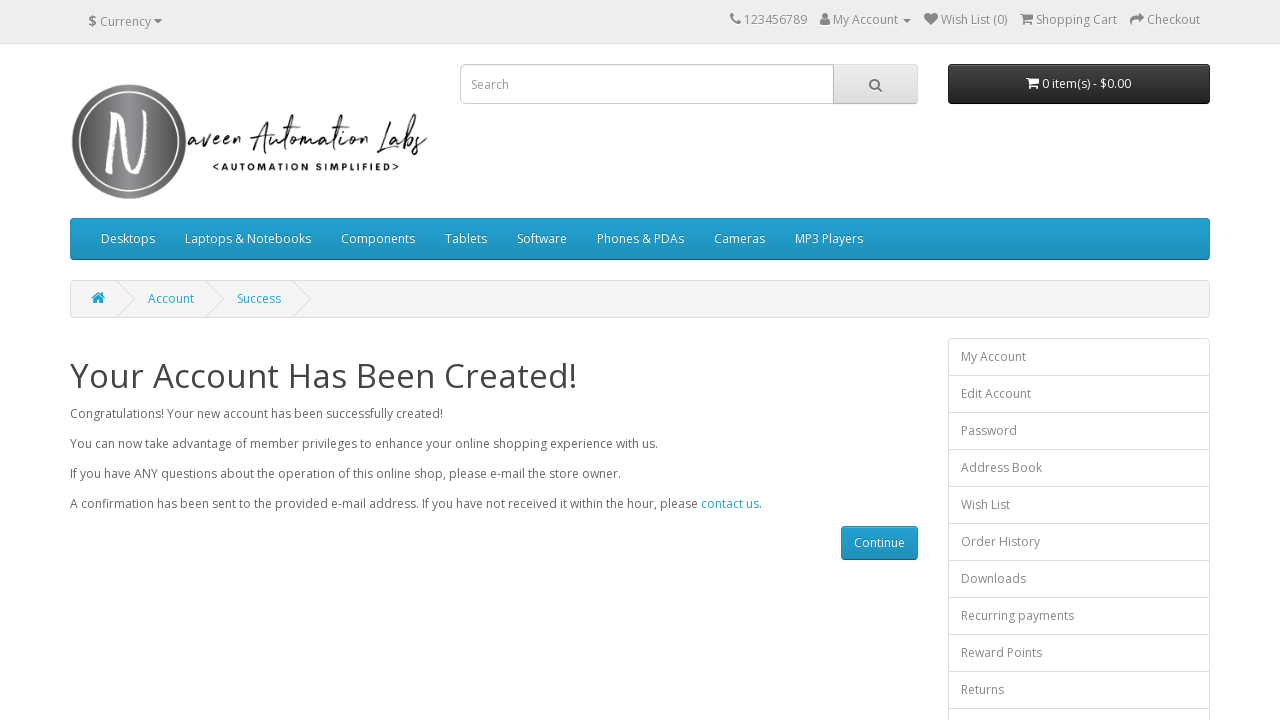

Account creation confirmation page loaded with success message
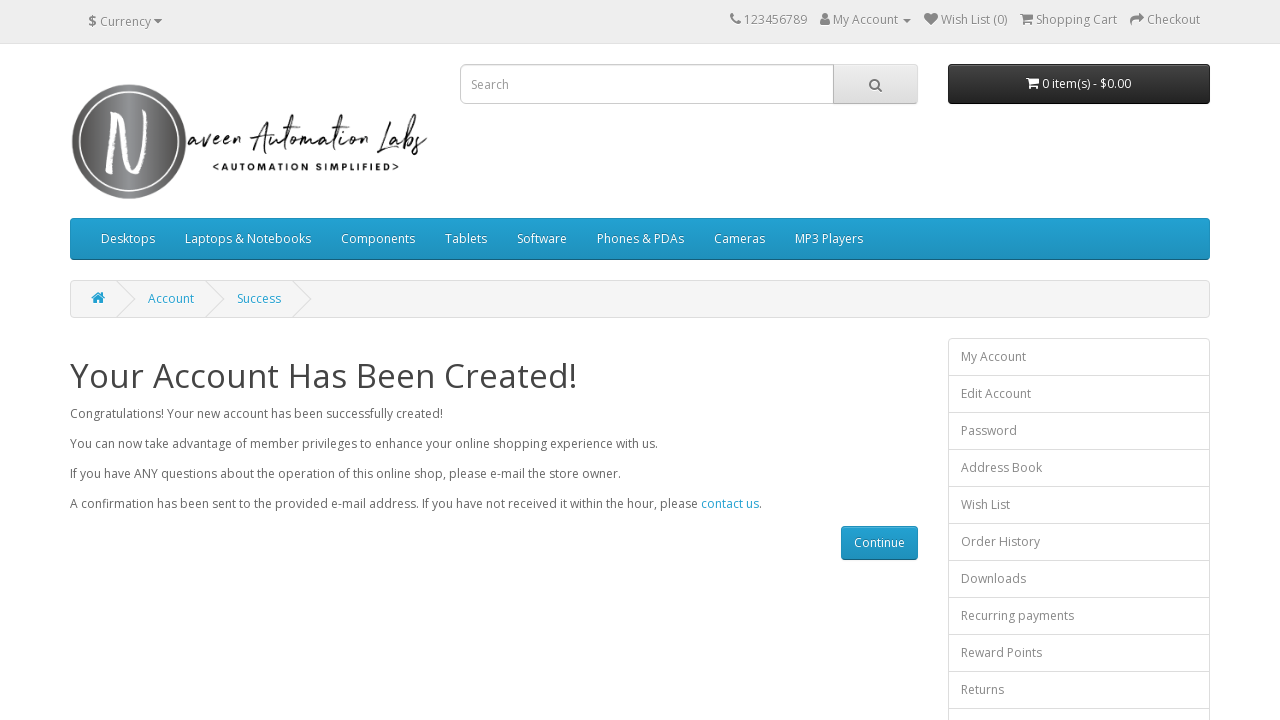

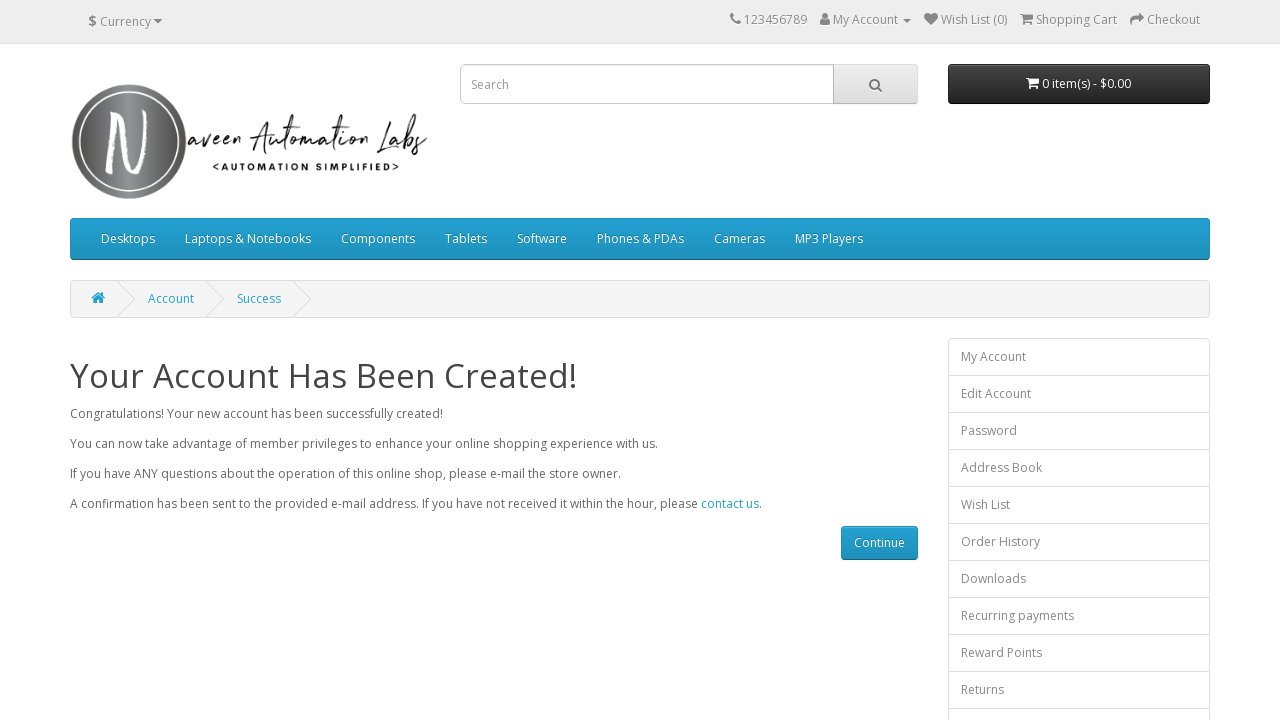